Tests multiple window handling by navigating to a page, clicking a link that opens a new window, switching to the new window to verify its content, then switching back to the parent window to verify its content.

Starting URL: https://the-internet.herokuapp.com/

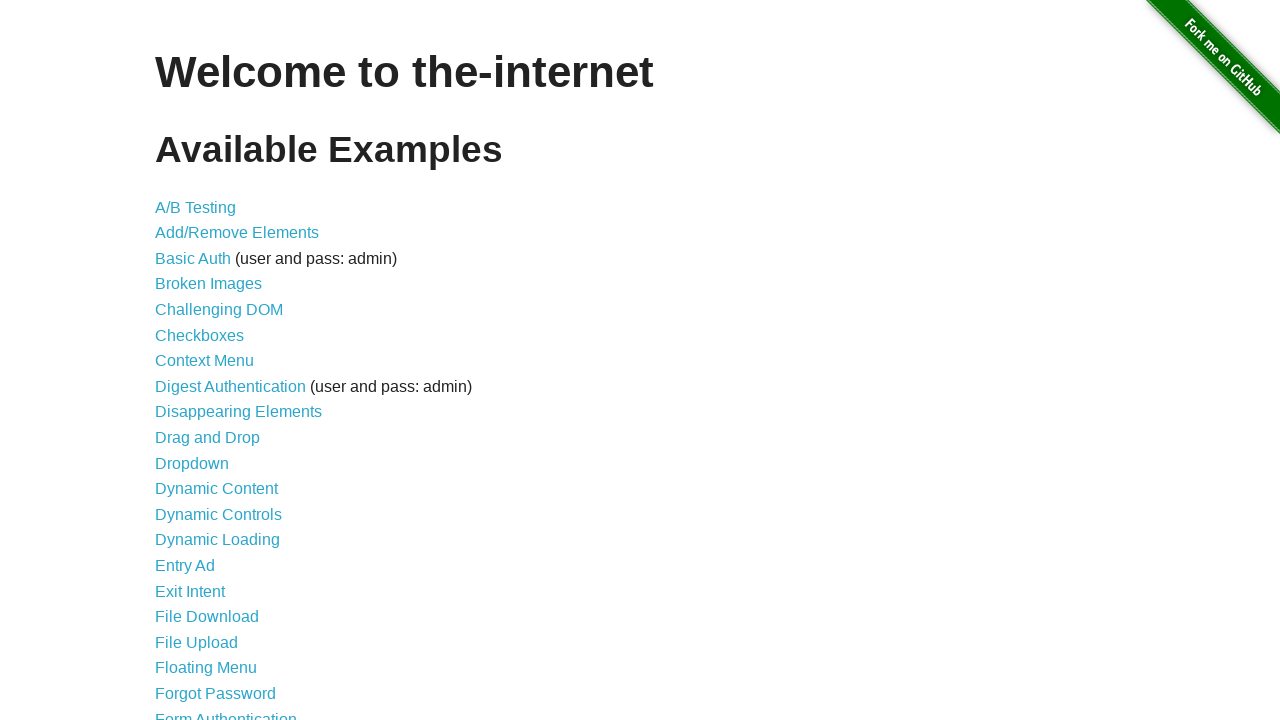

Clicked on 'Multiple Windows' link at (218, 369) on xpath=//a[normalize-space()='Multiple Windows']
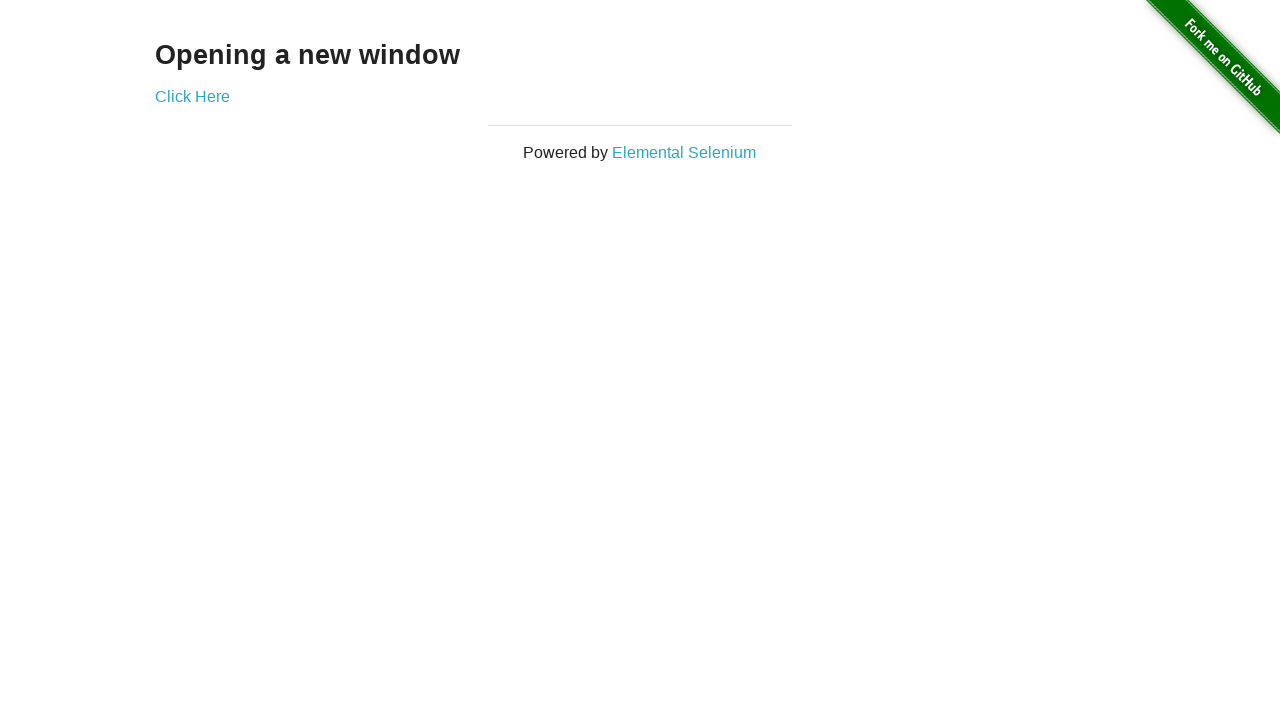

Clicked 'Click Here' link to open new window at (192, 96) on xpath=//a[normalize-space()='Click Here']
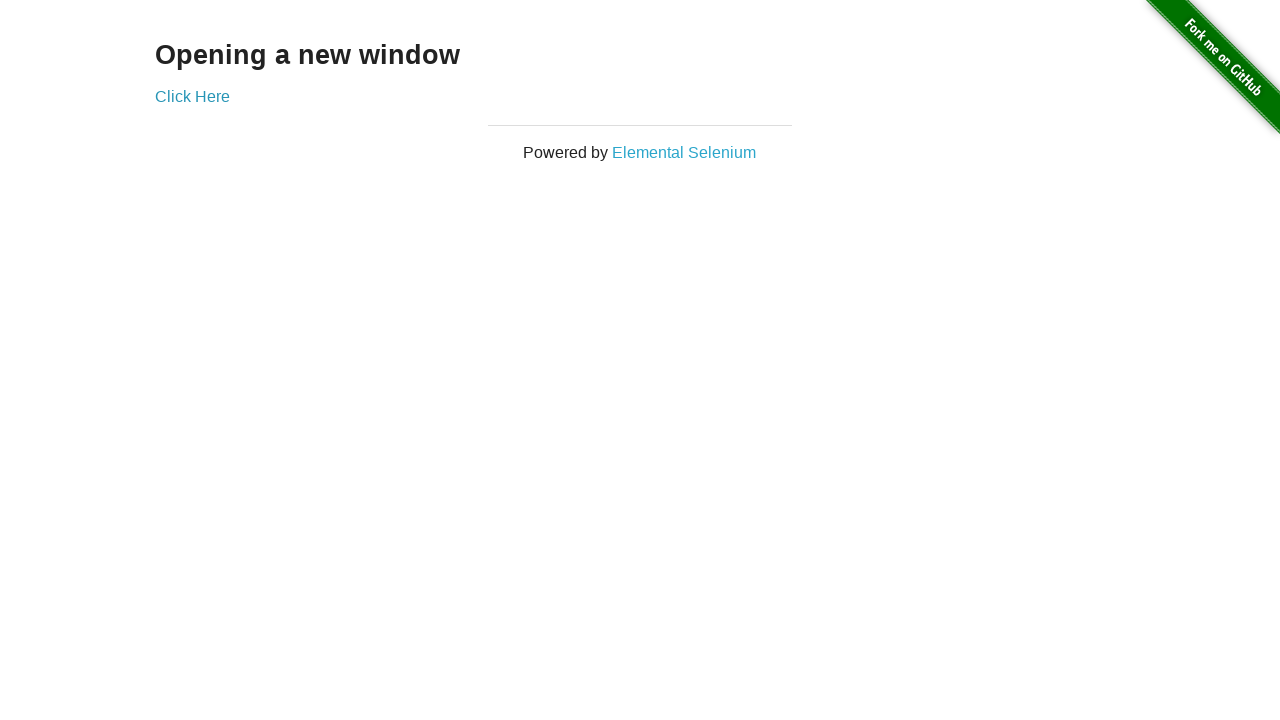

Captured new window reference
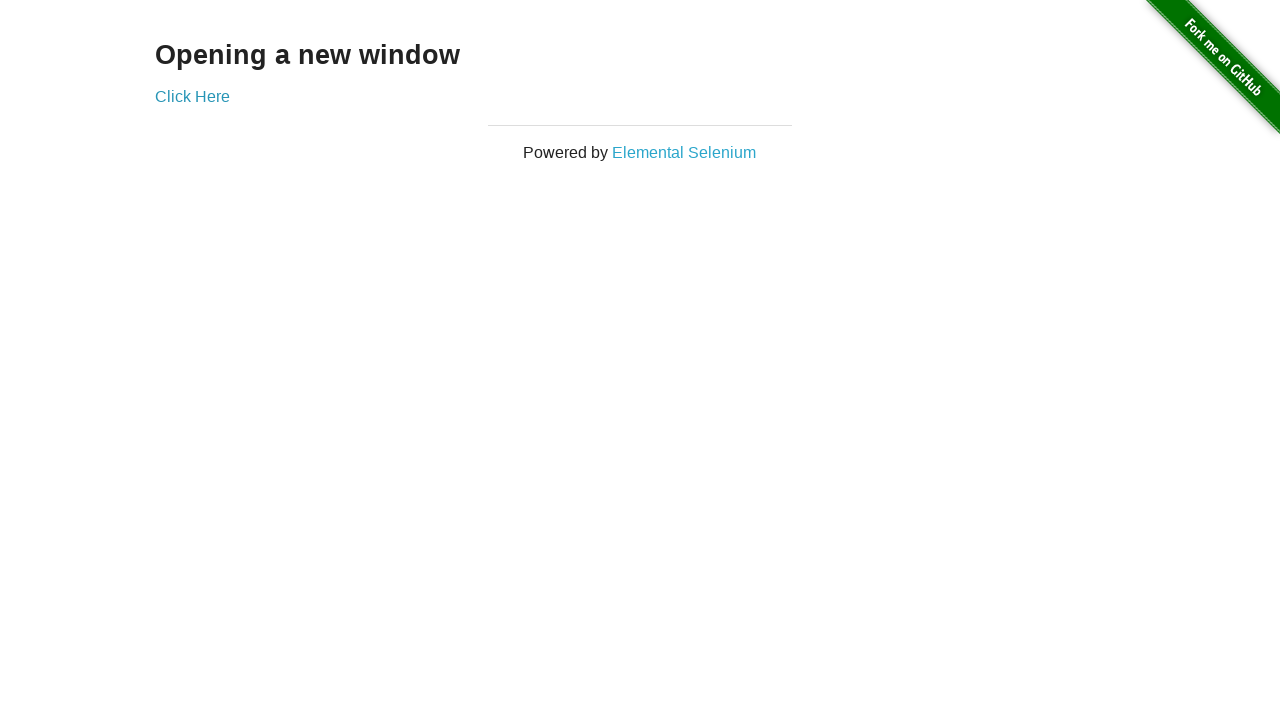

New window page load state completed
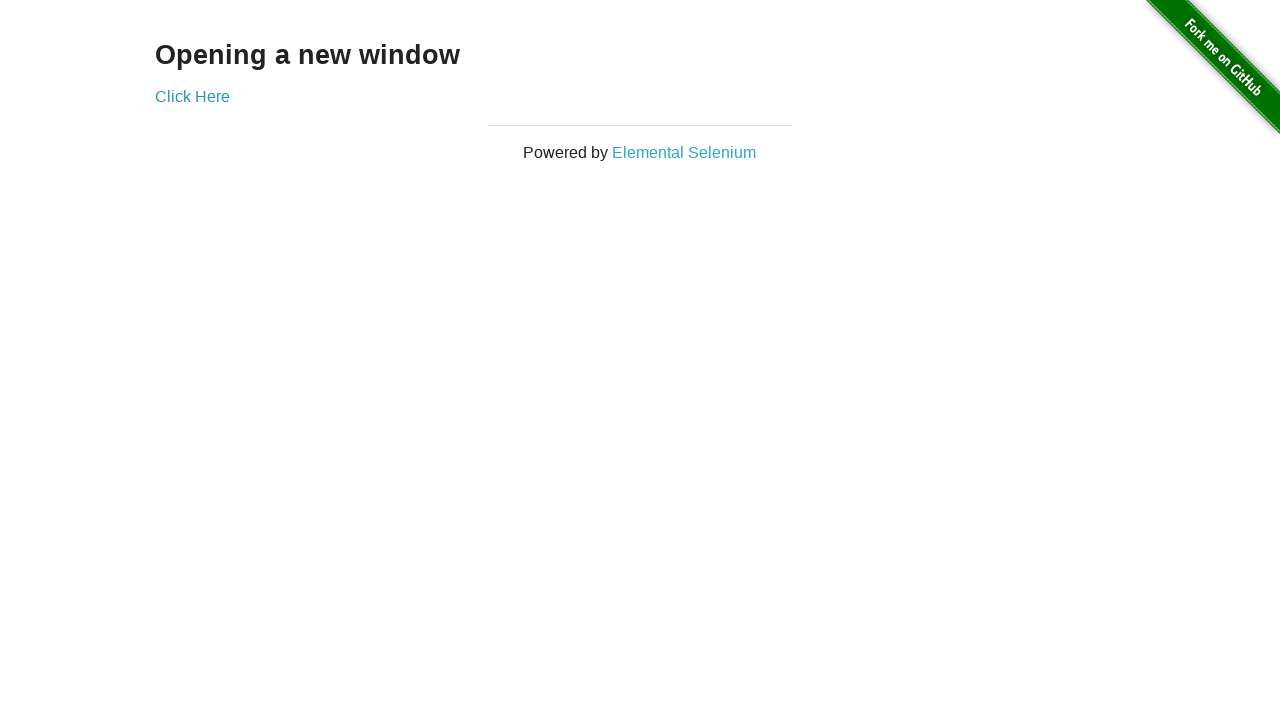

Verified new window contains expected heading element
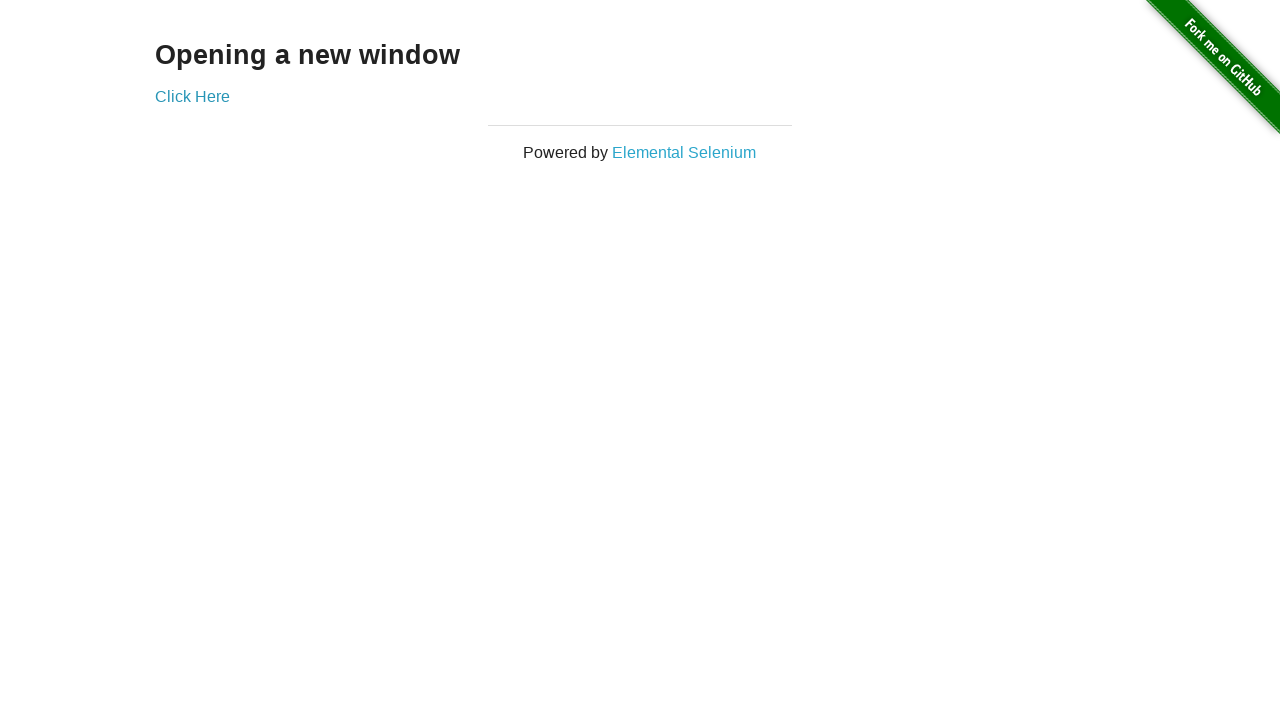

Switched back to parent window
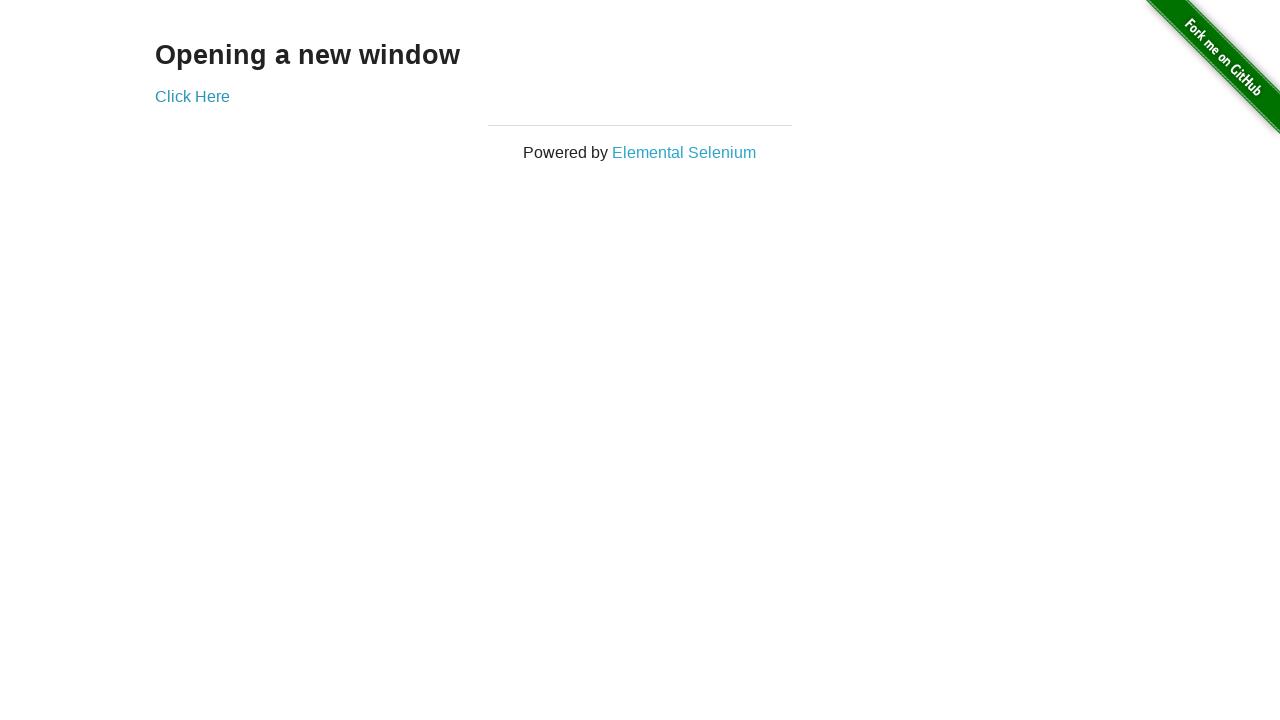

Verified parent window contains 'Opening a new window' heading
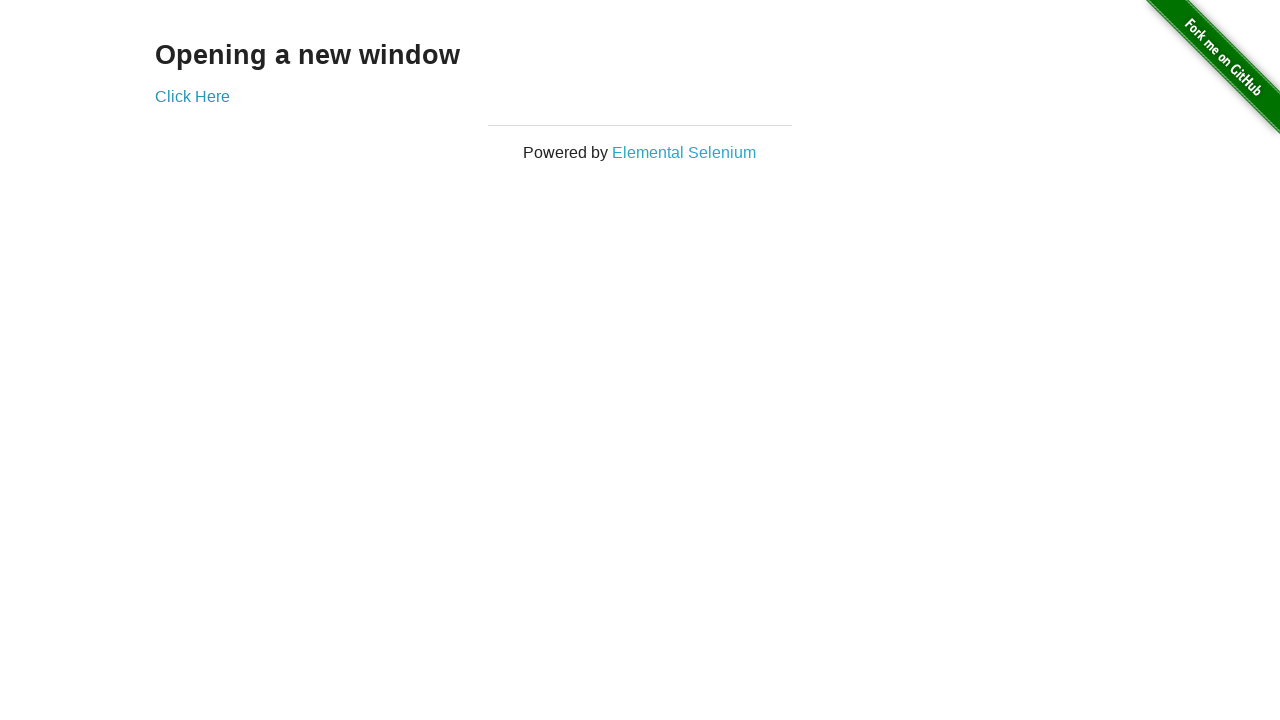

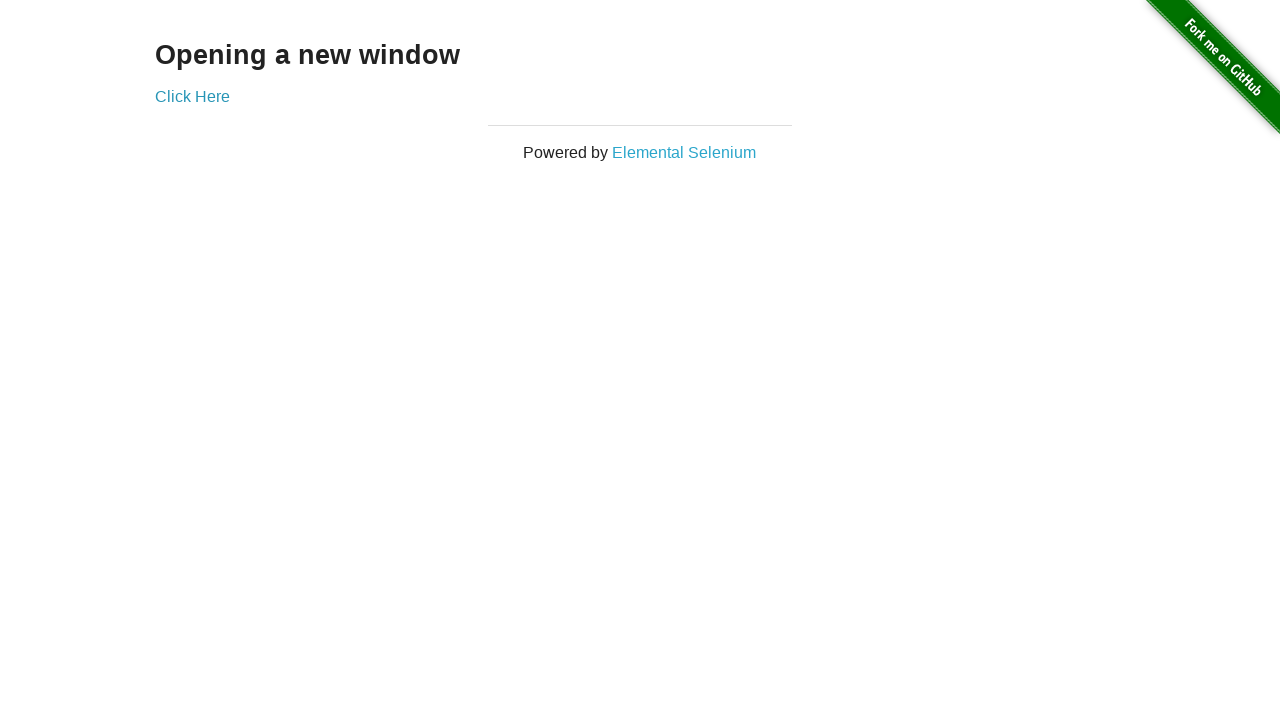